Searches for products starting with 'ca' and adds the second product to the shopping cart

Starting URL: https://rahulshettyacademy.com/seleniumPractise/#/

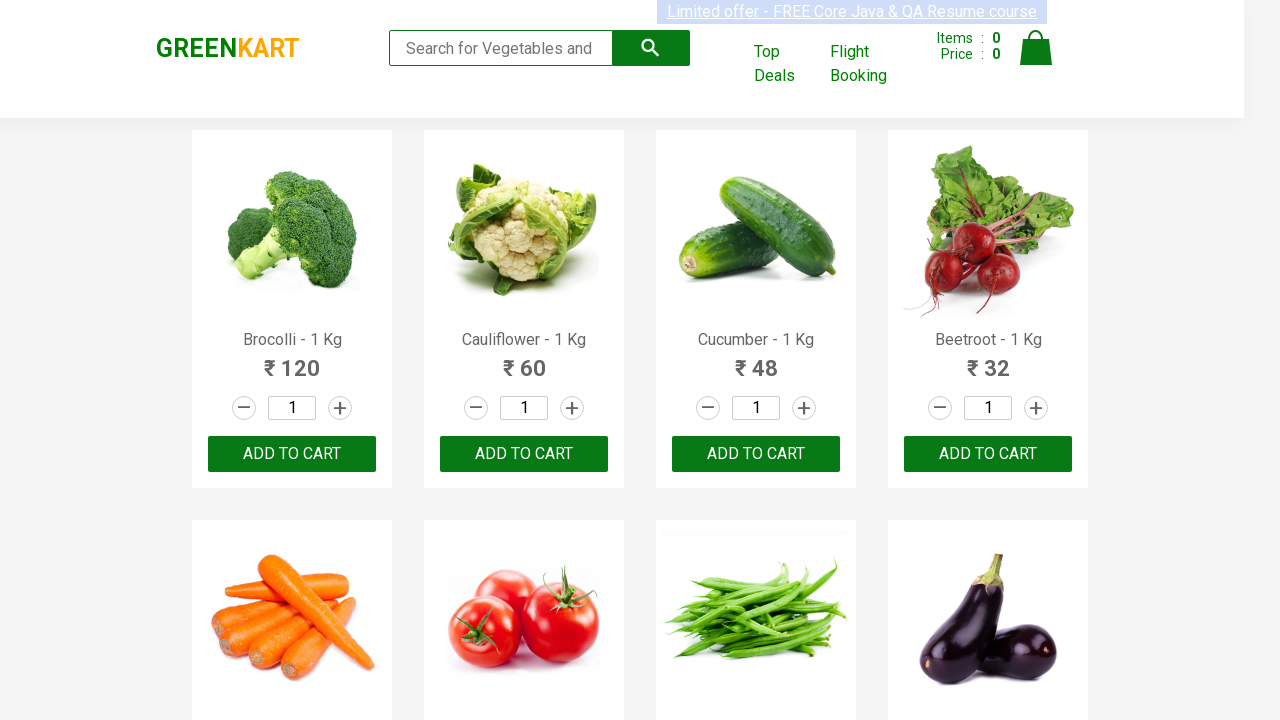

Filled search box with 'ca' to filter products on .search-keyword
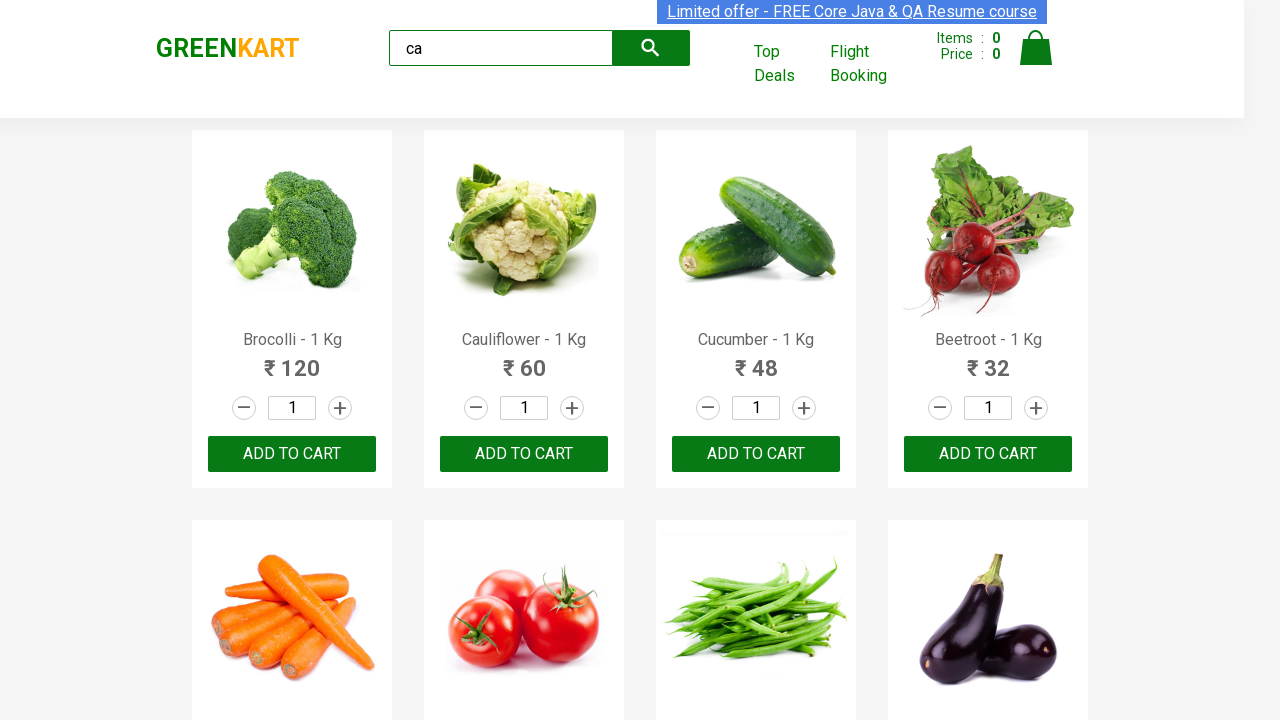

Waited for filtered products to load
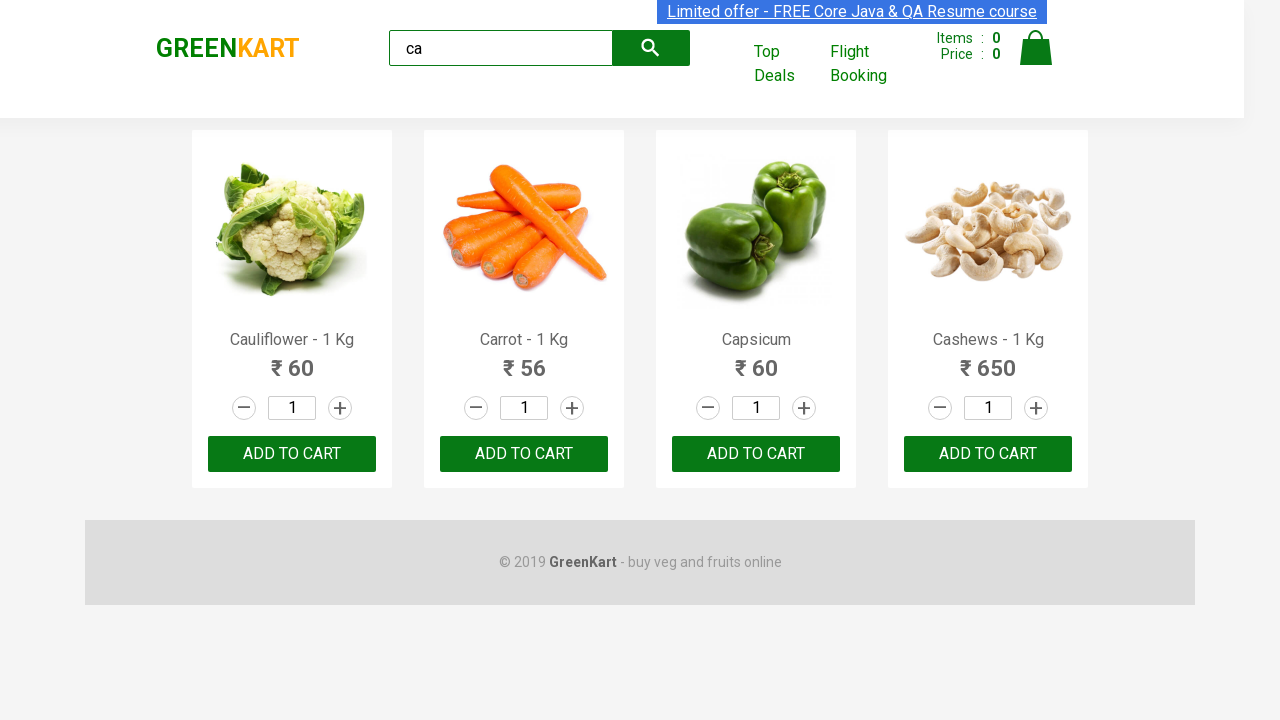

Clicked 'ADD TO CART' button for the 2nd product in search results at (524, 454) on .products .product >> nth=1 >> text=ADD TO CART
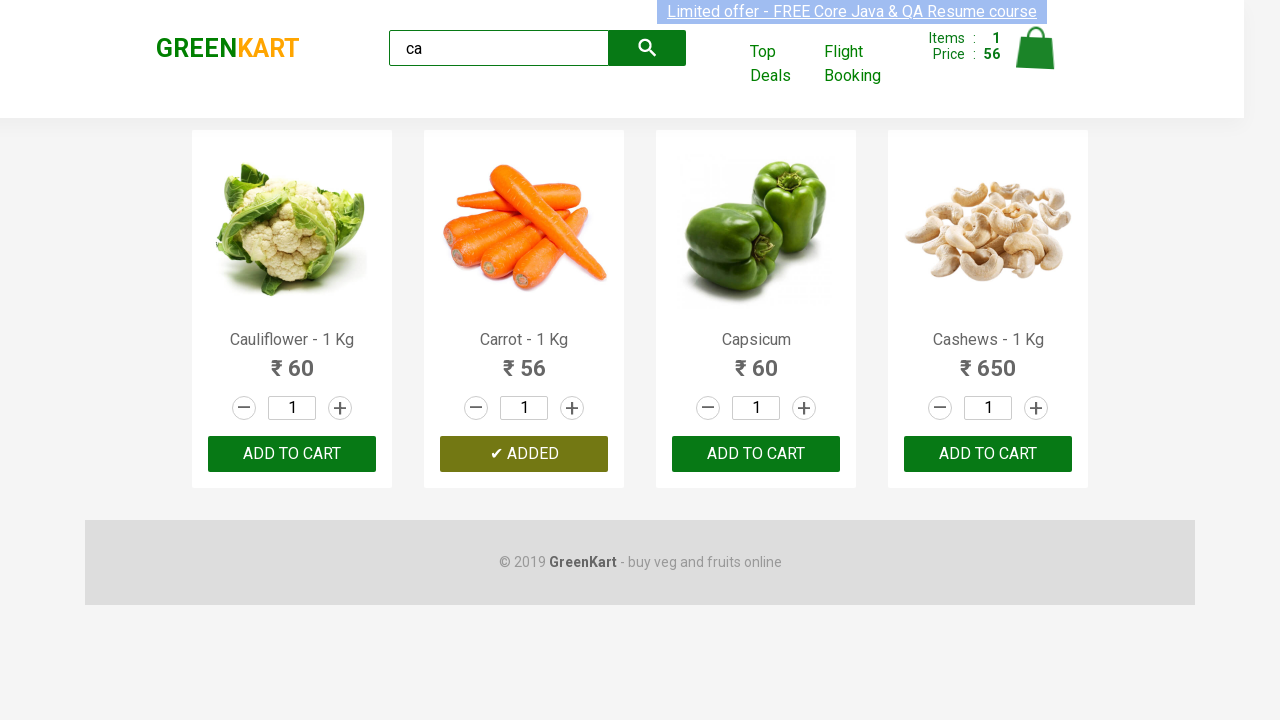

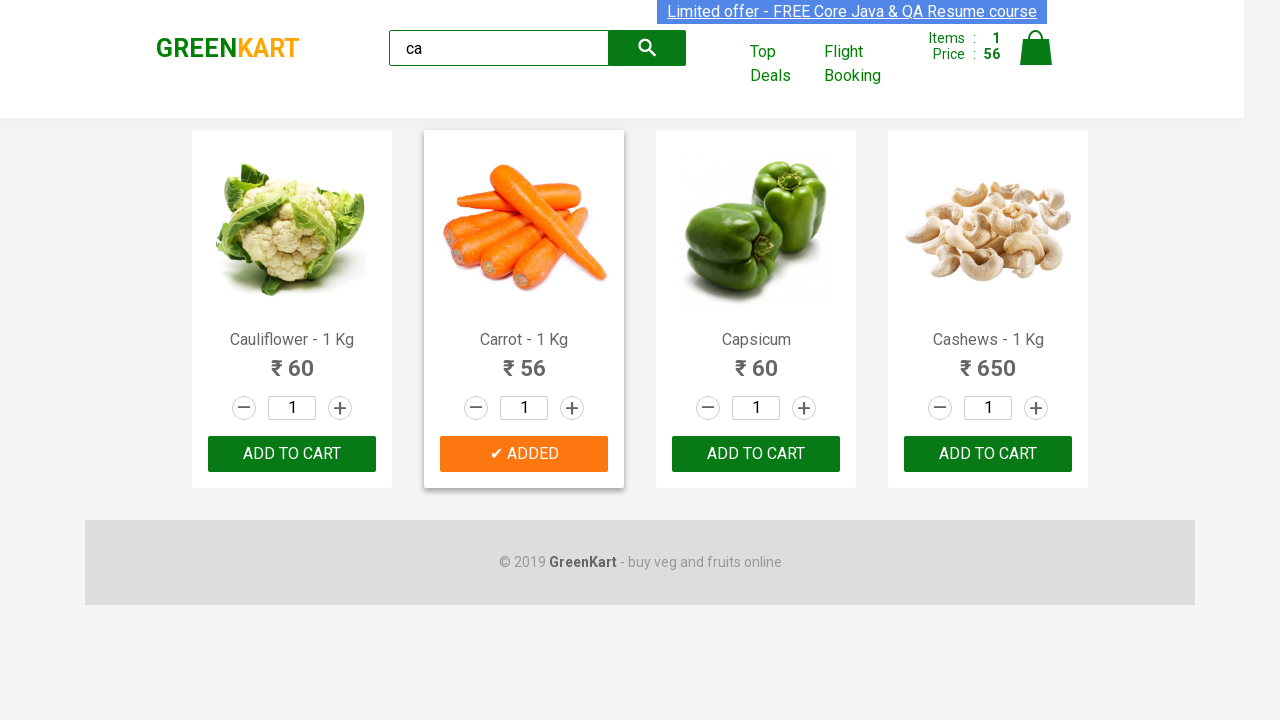